Tests file upload functionality by selecting a file using the file input and clicking the submit button to upload it

Starting URL: https://the-internet.herokuapp.com/upload

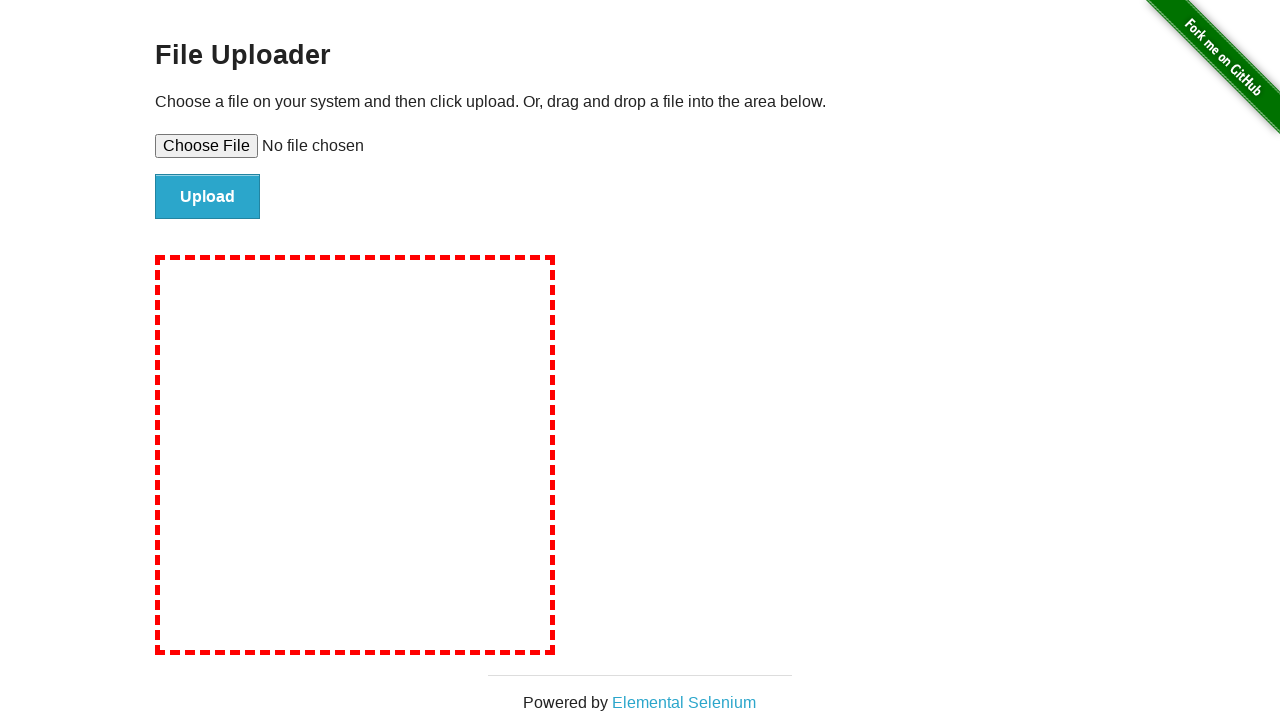

Selected test_upload.txt file using file input
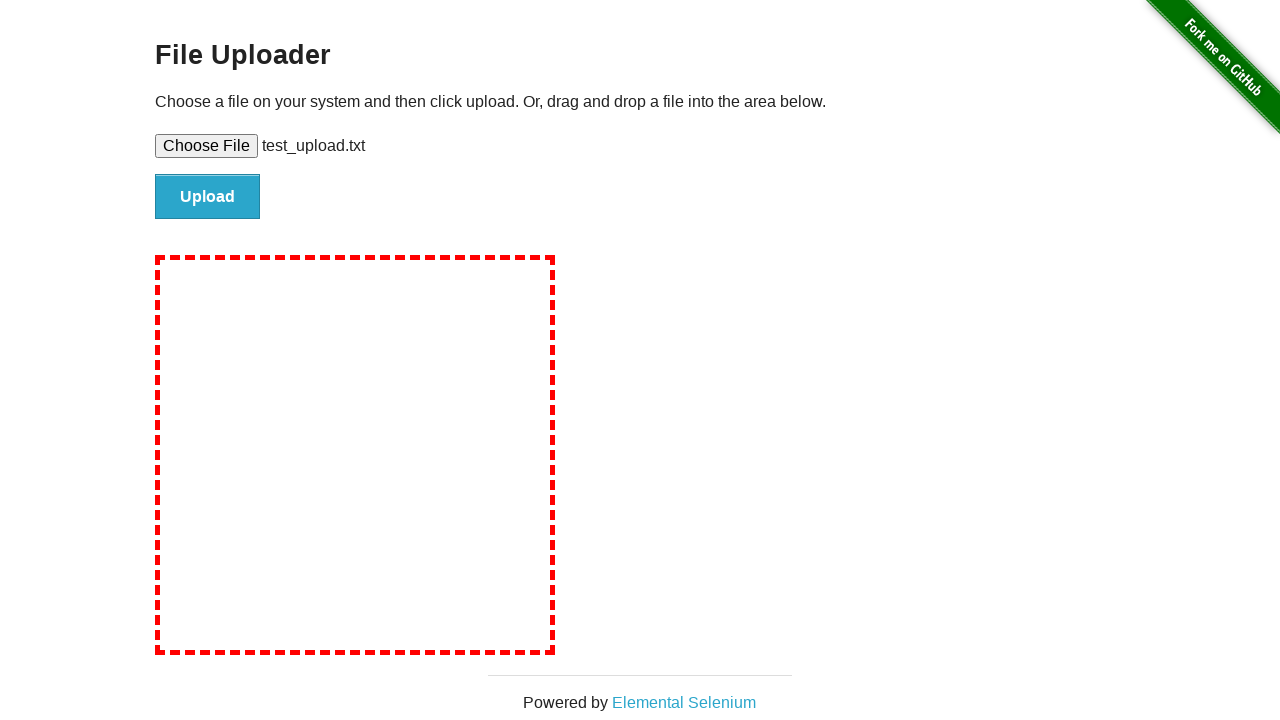

Clicked submit button to upload file at (208, 197) on [type='submit']
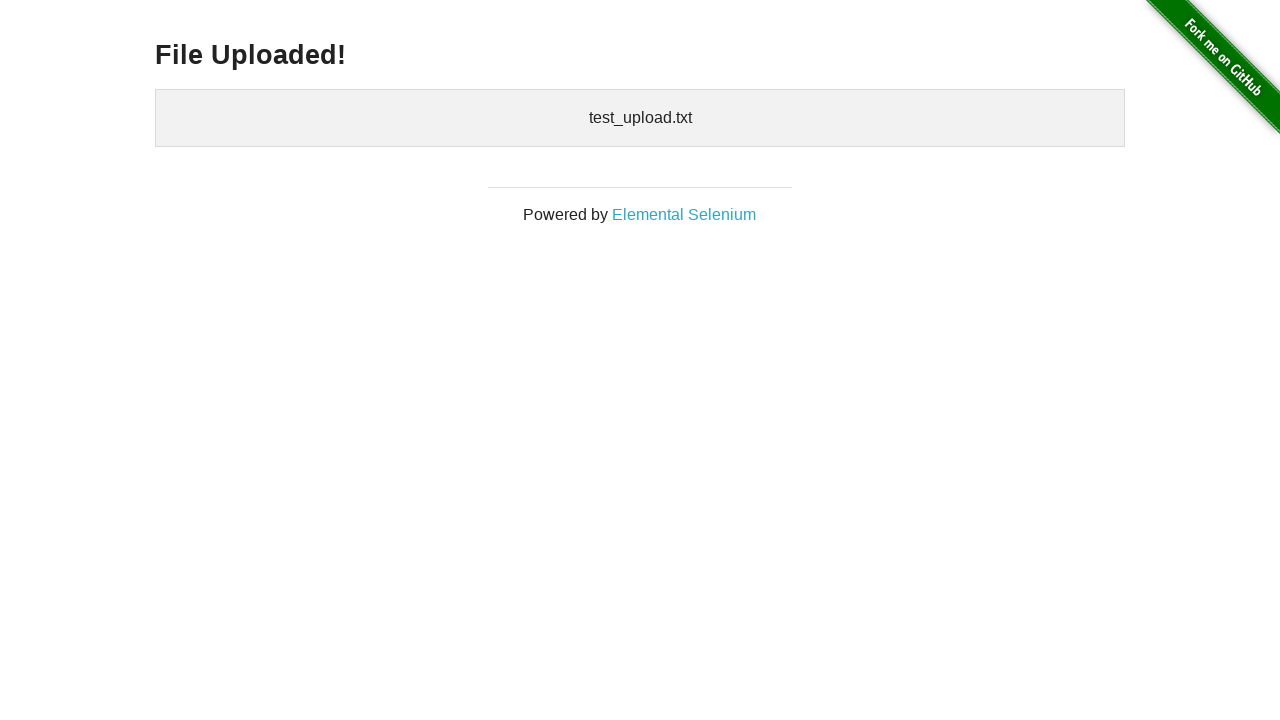

File upload confirmation displayed
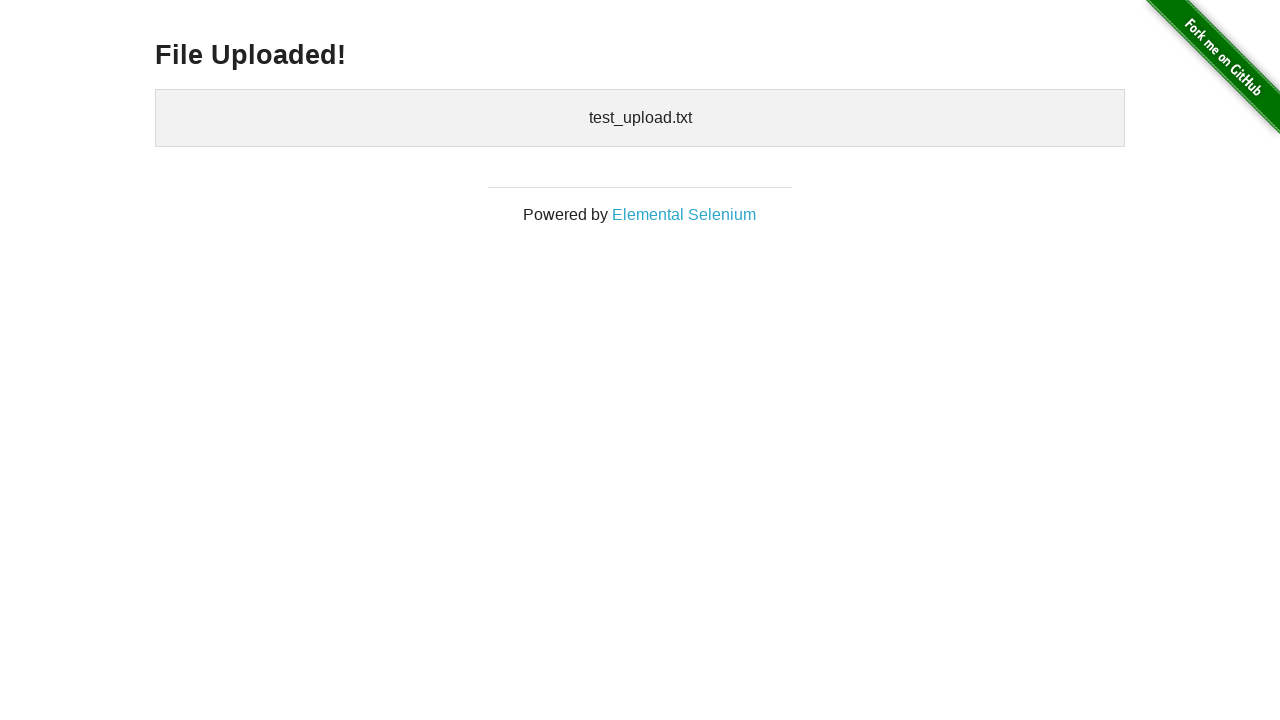

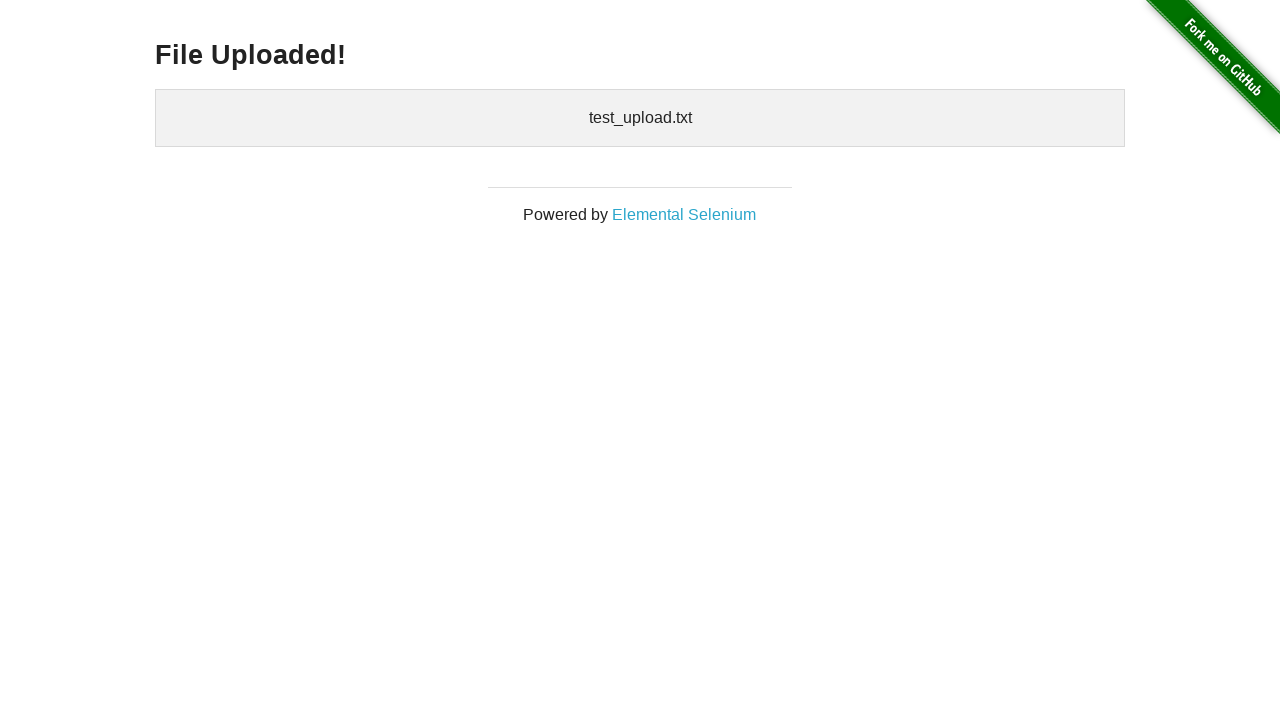